Verifies that an error message is displayed when attempting to login without entering a username

Starting URL: https://www.saucedemo.com

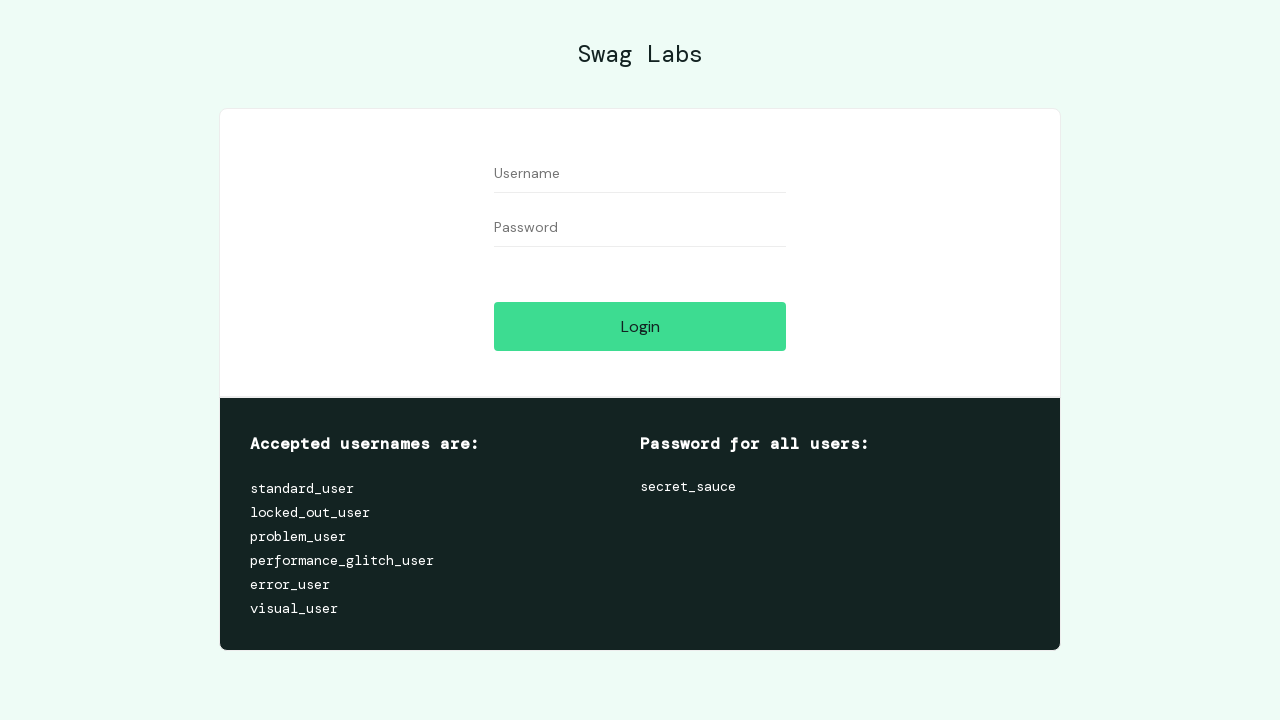

Clicked login button without entering credentials at (640, 326) on #login-button
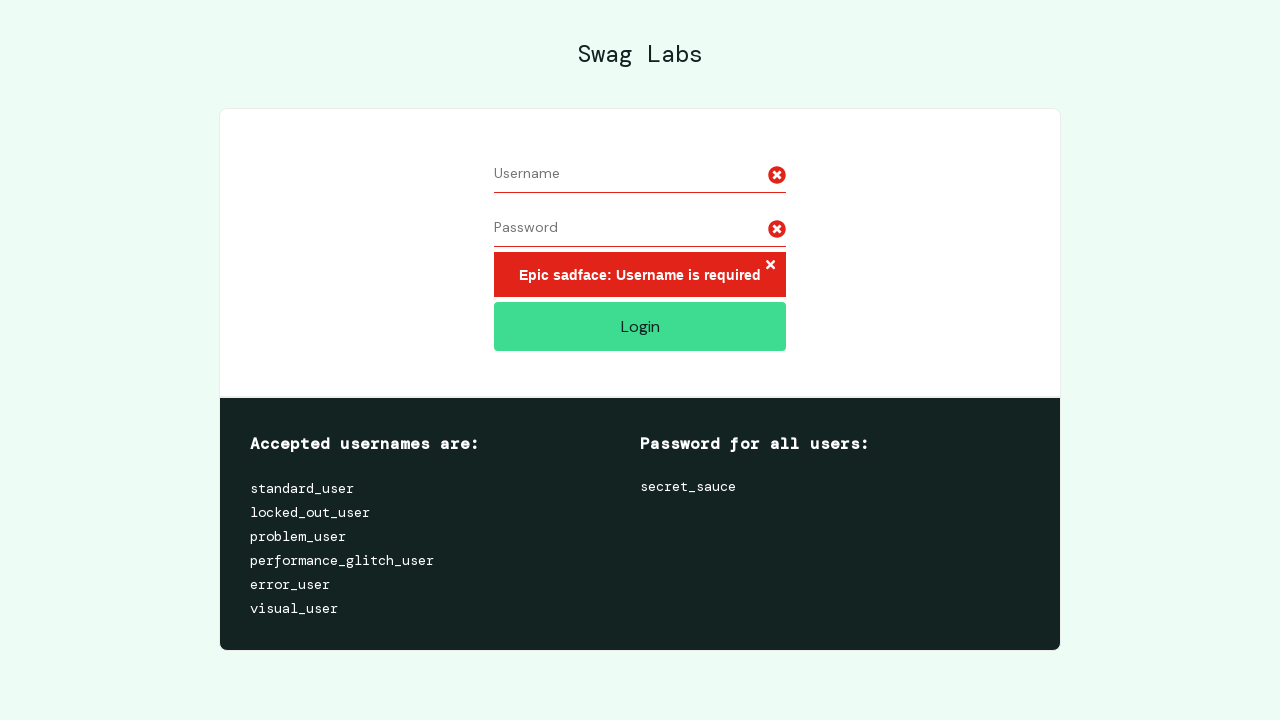

Error message appeared on page
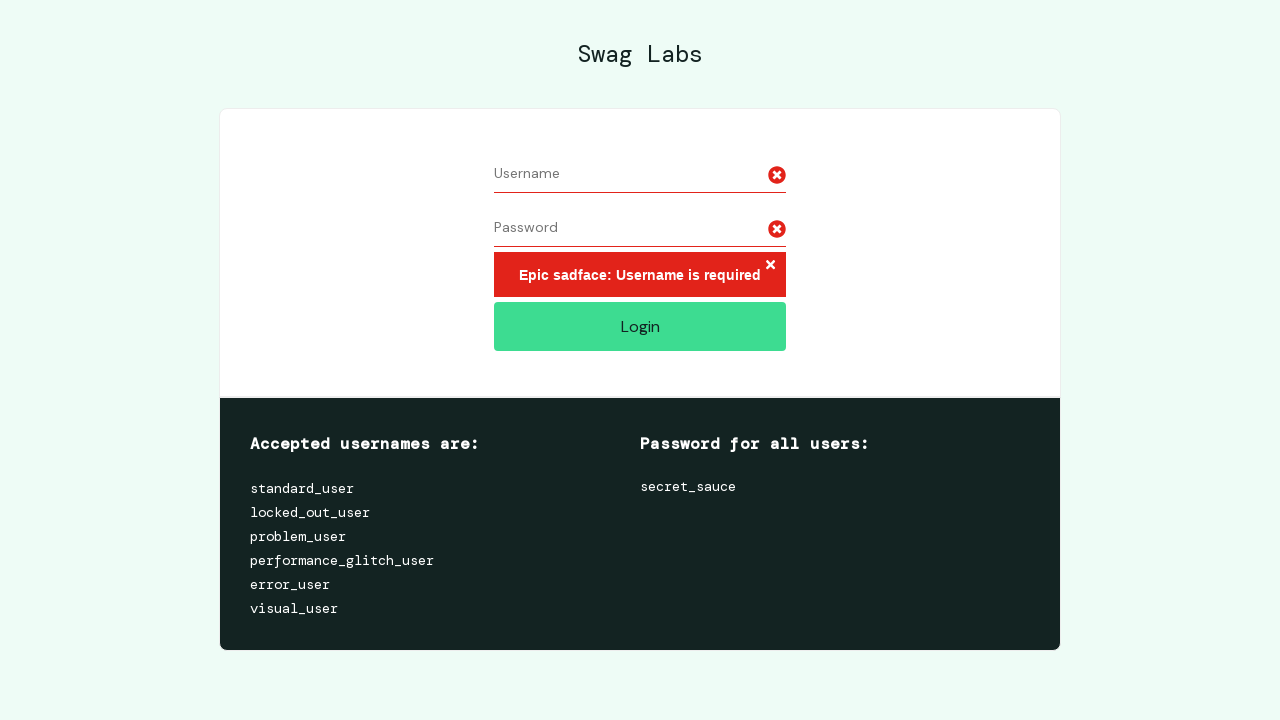

Retrieved error message text content
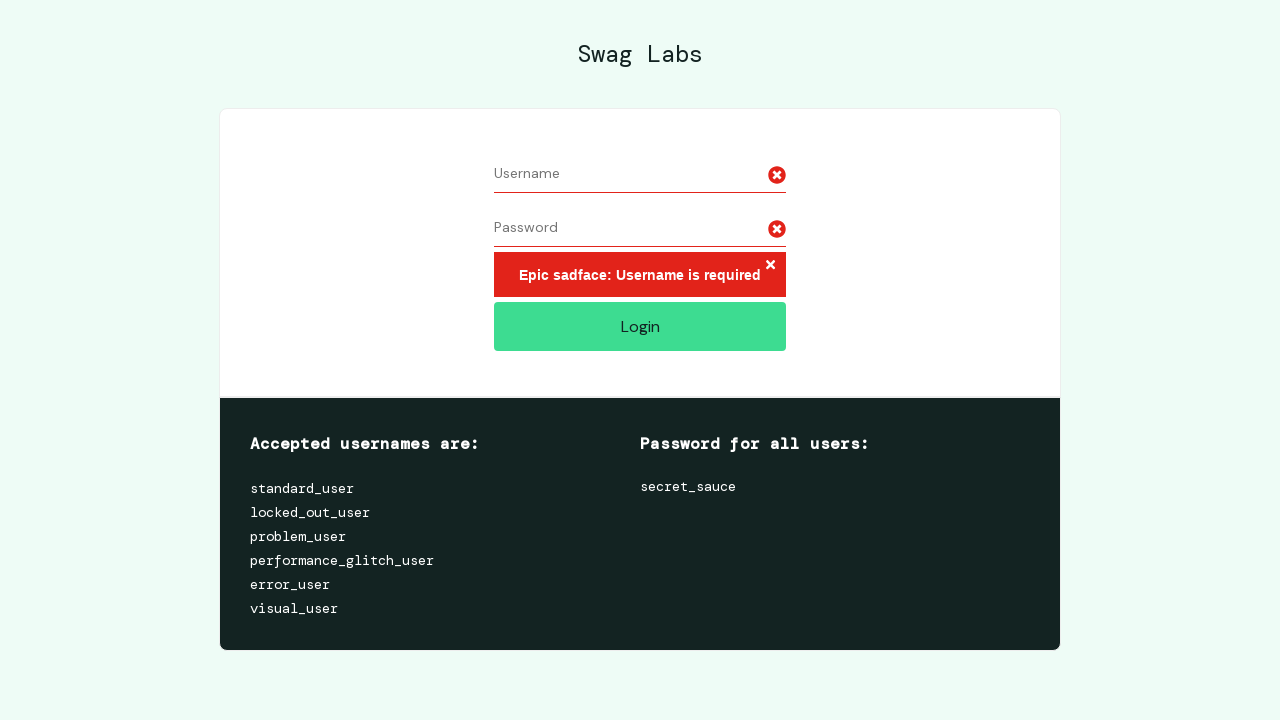

Verified that error message contains 'Username is required'
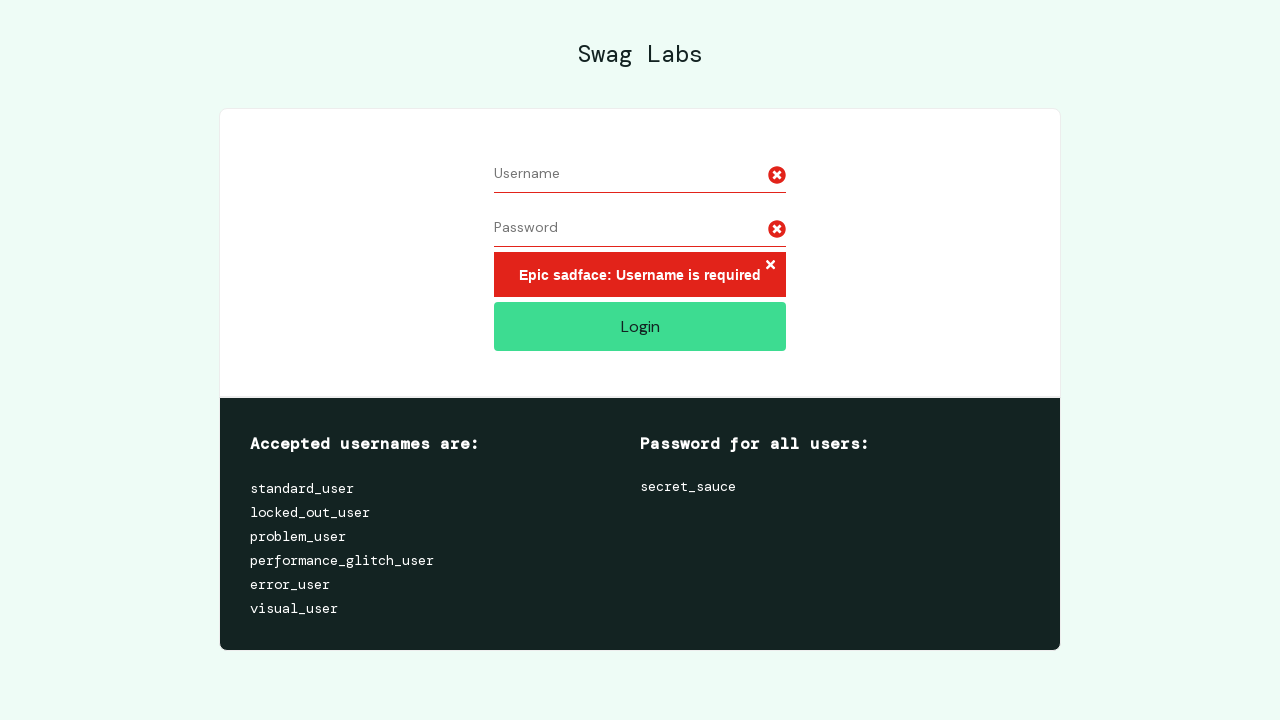

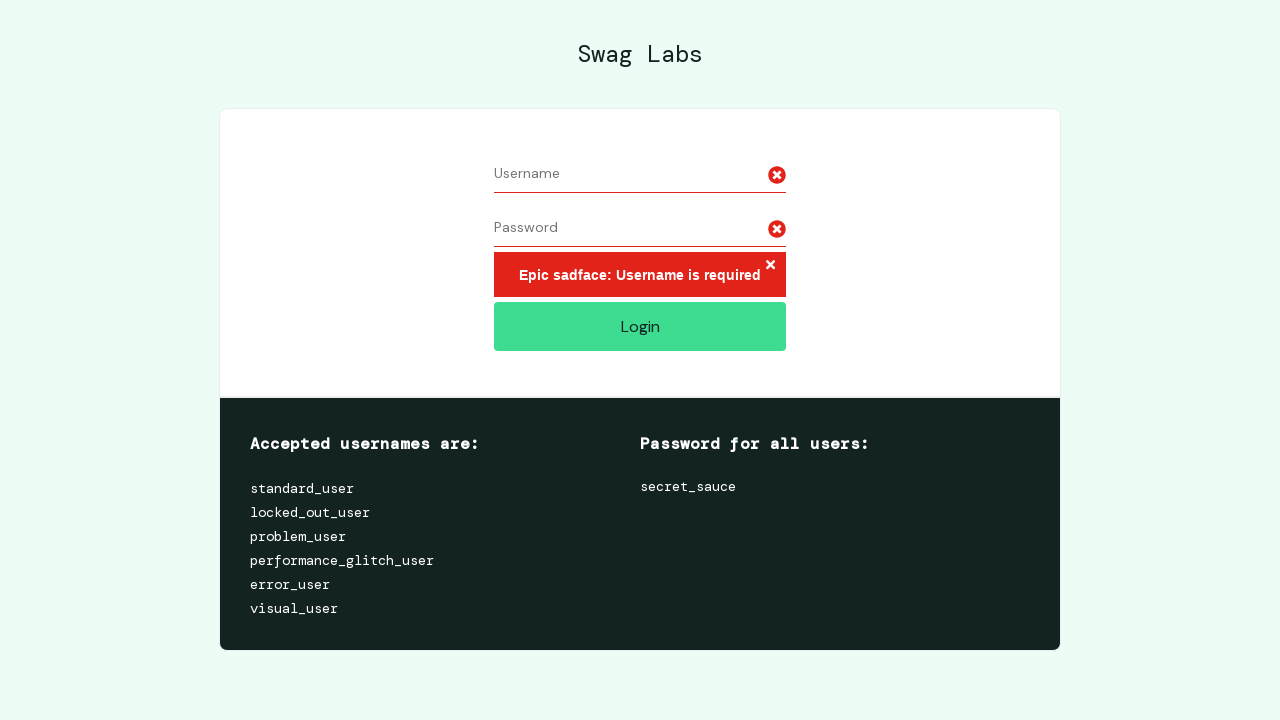